Tests the text box form on demoqa.com by filling in full name, email, current address, and permanent address fields, then submitting and verifying the output matches the input.

Starting URL: https://demoqa.com/text-box

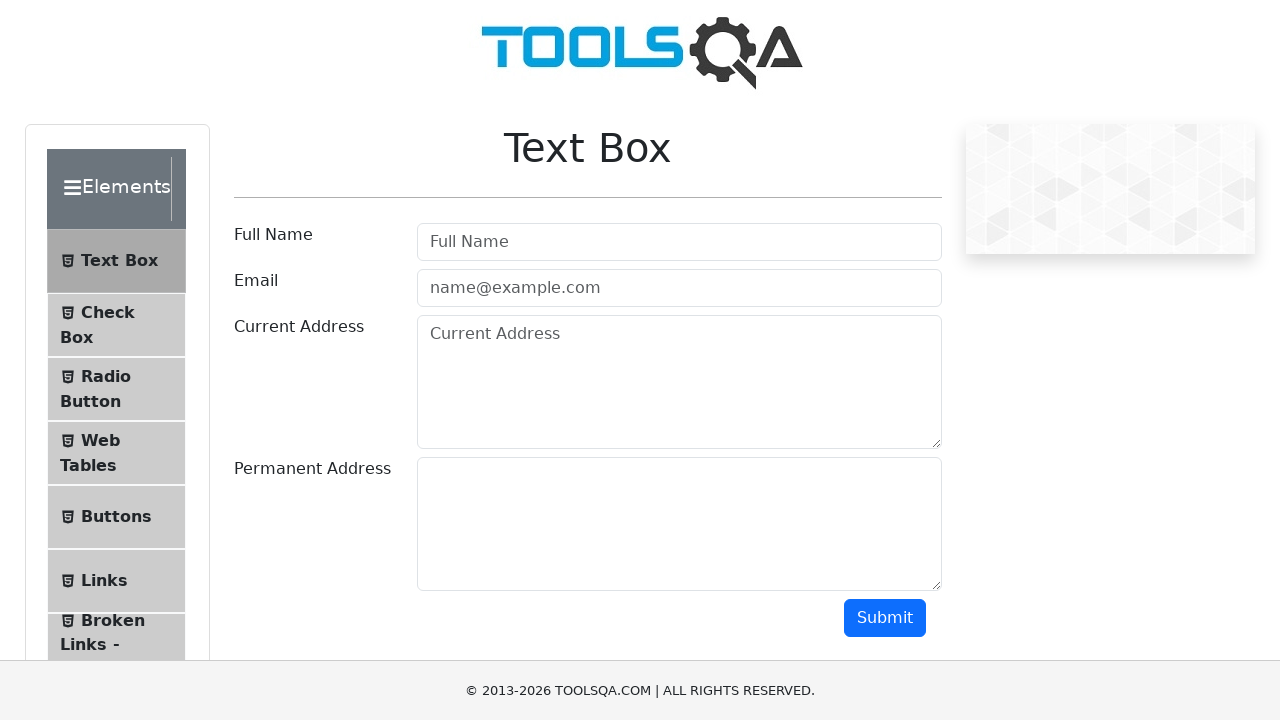

Filled full name field with 'John Anderson' on #userName
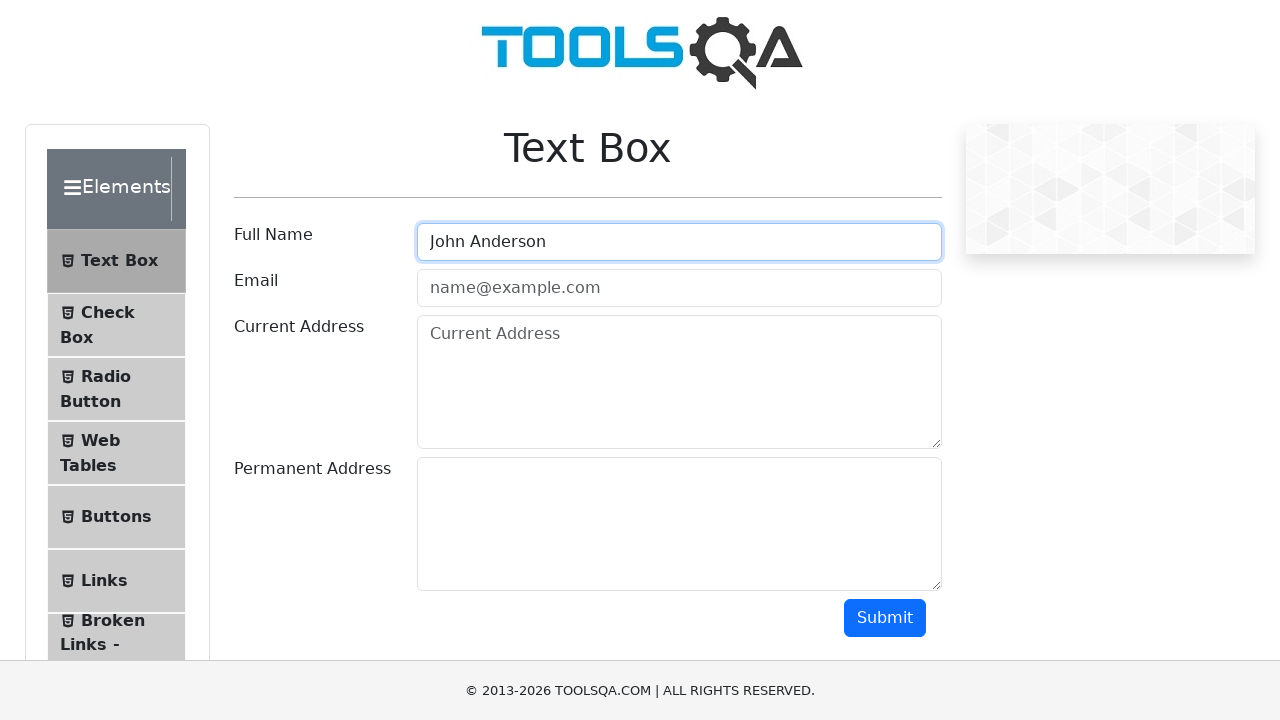

Filled email field with 'john.anderson@testmail.com' on #userEmail
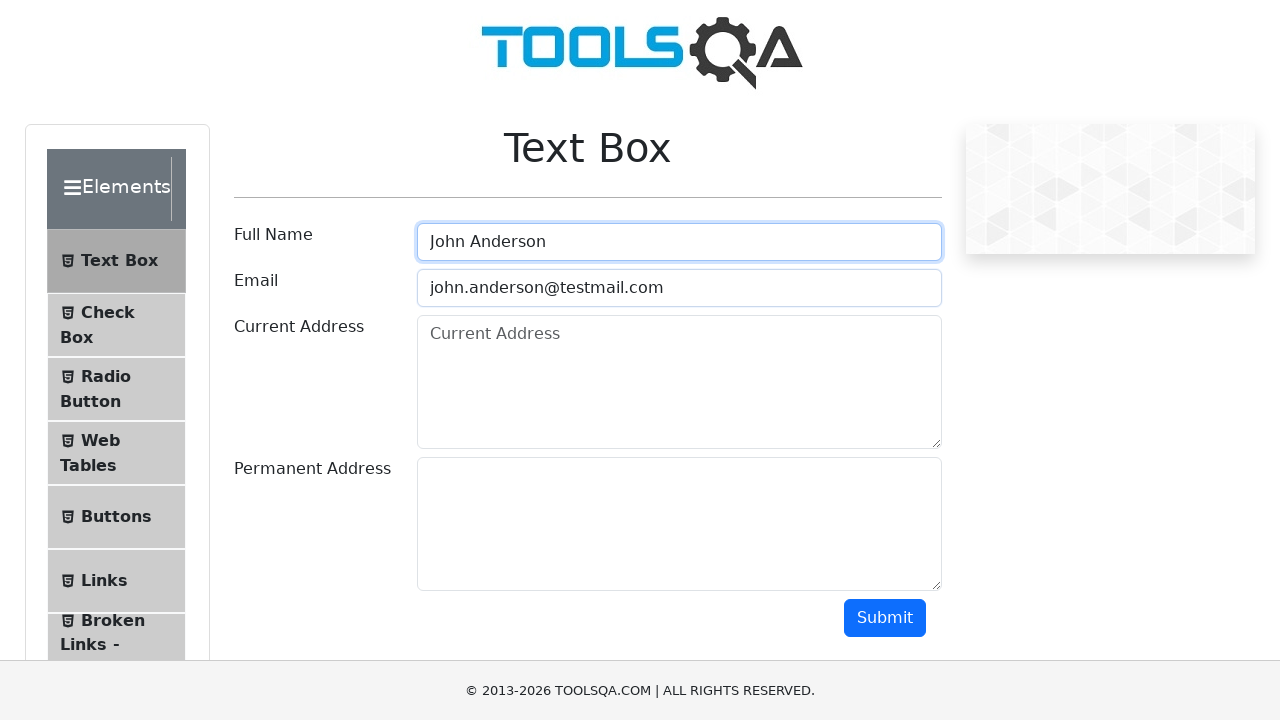

Filled current address field with '123 Main Street, New York, NY 10001' on #currentAddress
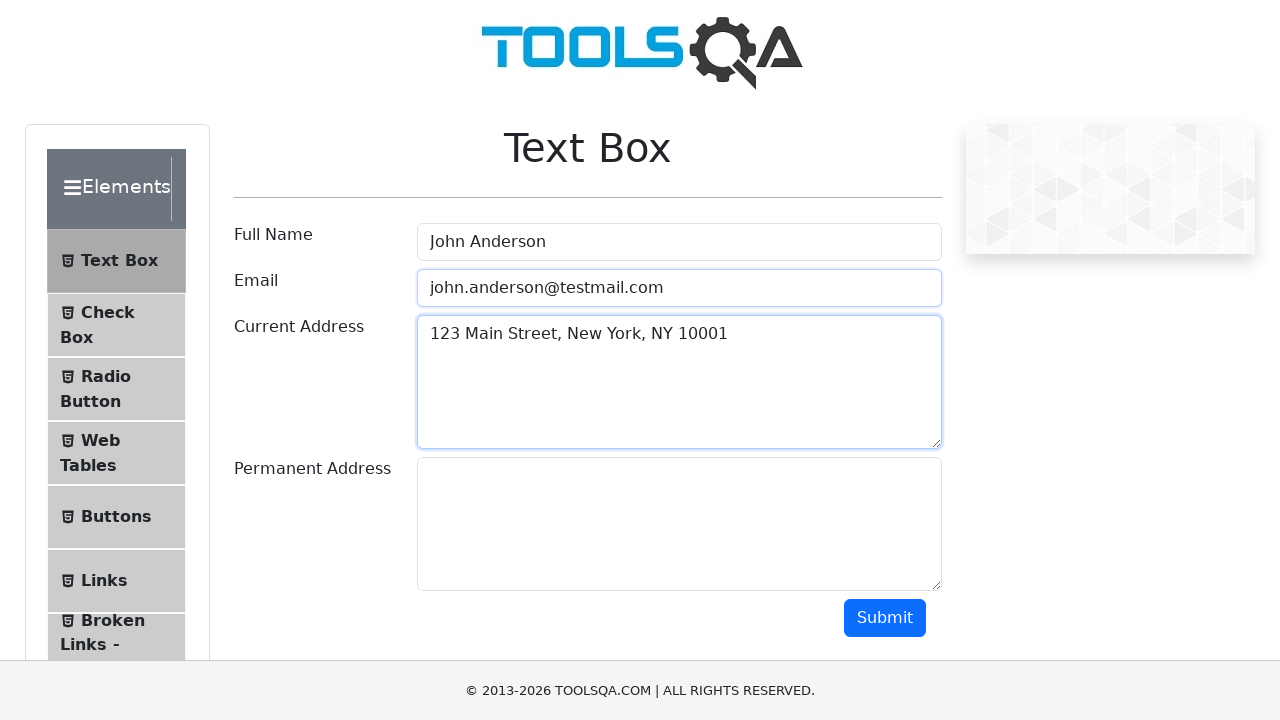

Filled permanent address field with '456 Oak Avenue, Los Angeles, CA 90001' on #permanentAddress
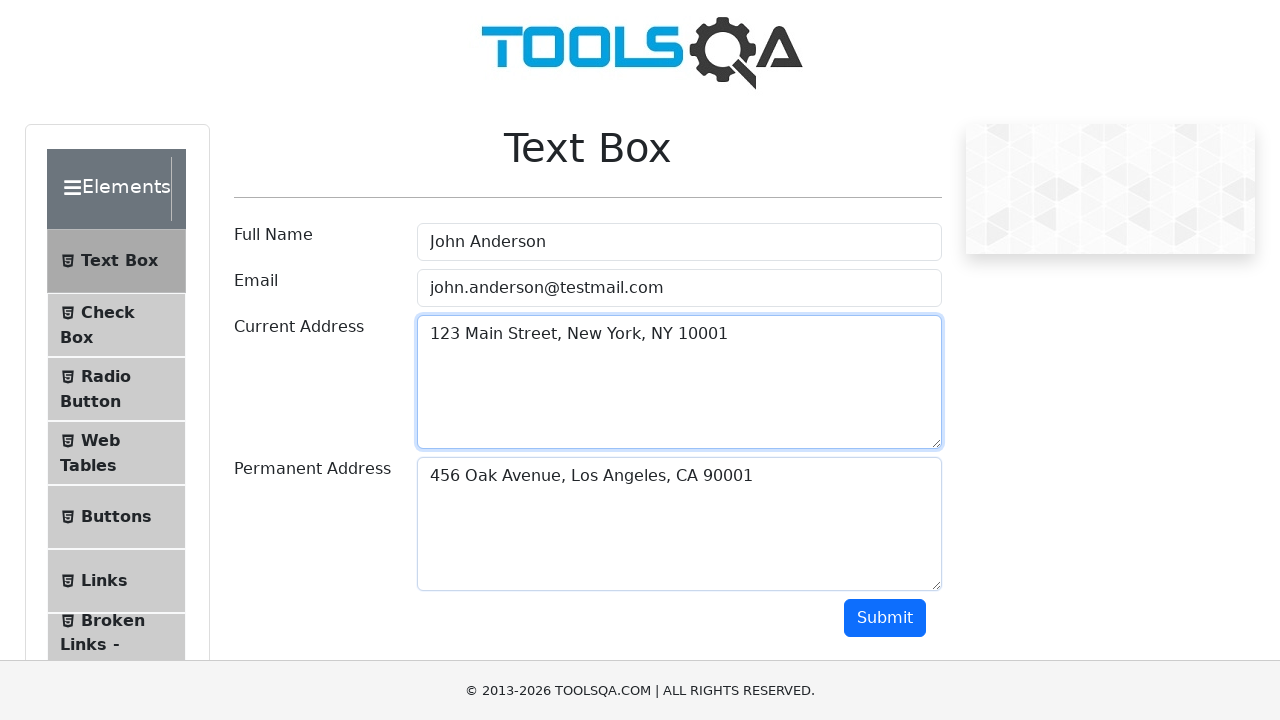

Clicked submit button to submit form at (885, 618) on #submit
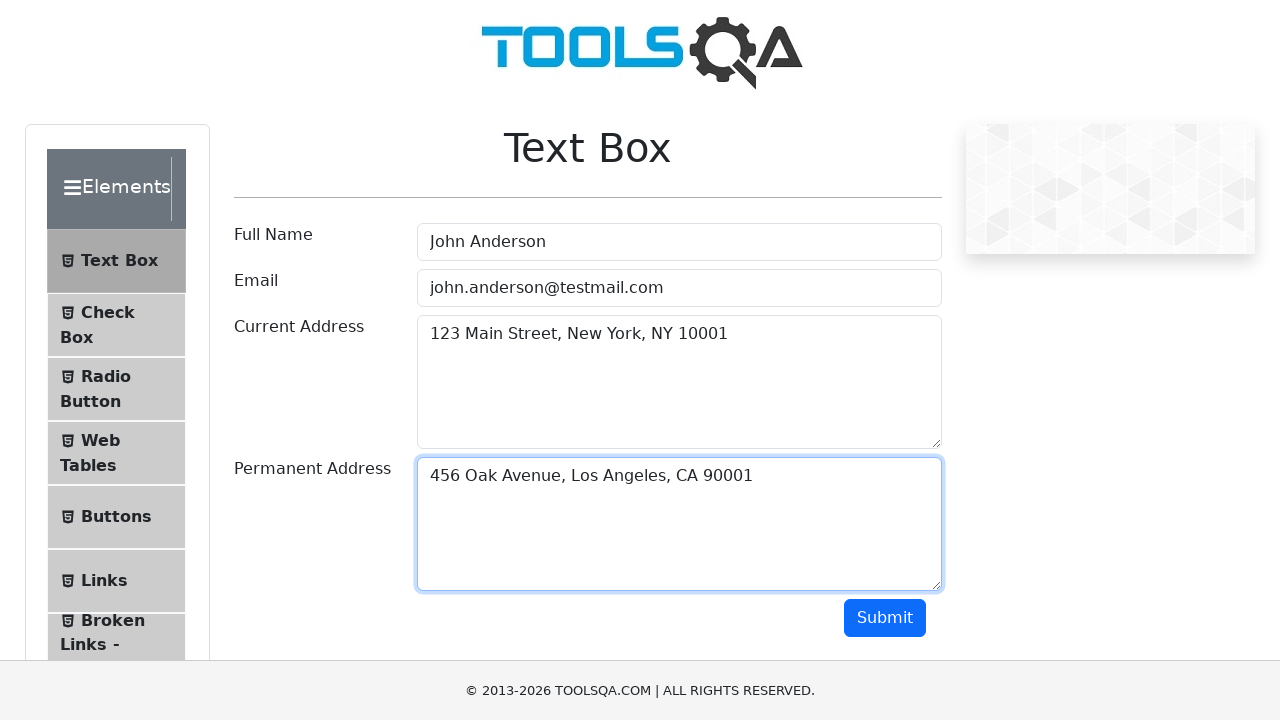

Output section appeared after form submission
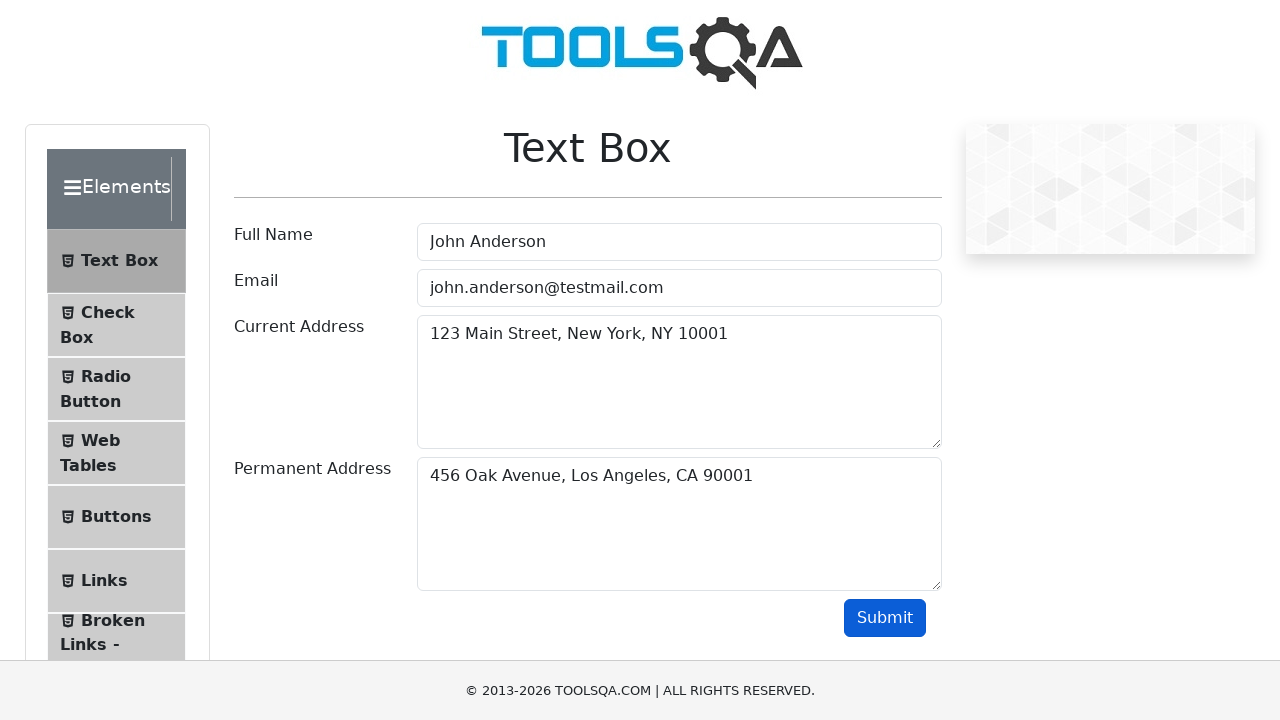

Retrieved output name from submission result
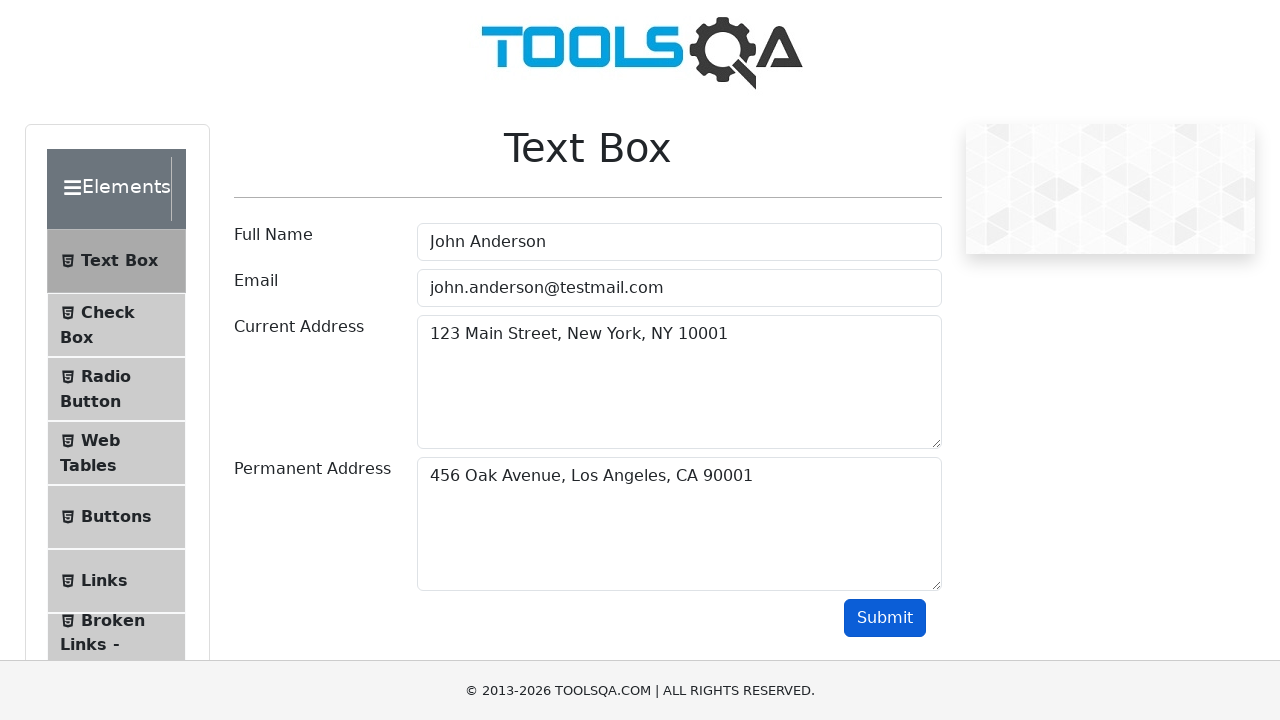

Retrieved output email from submission result
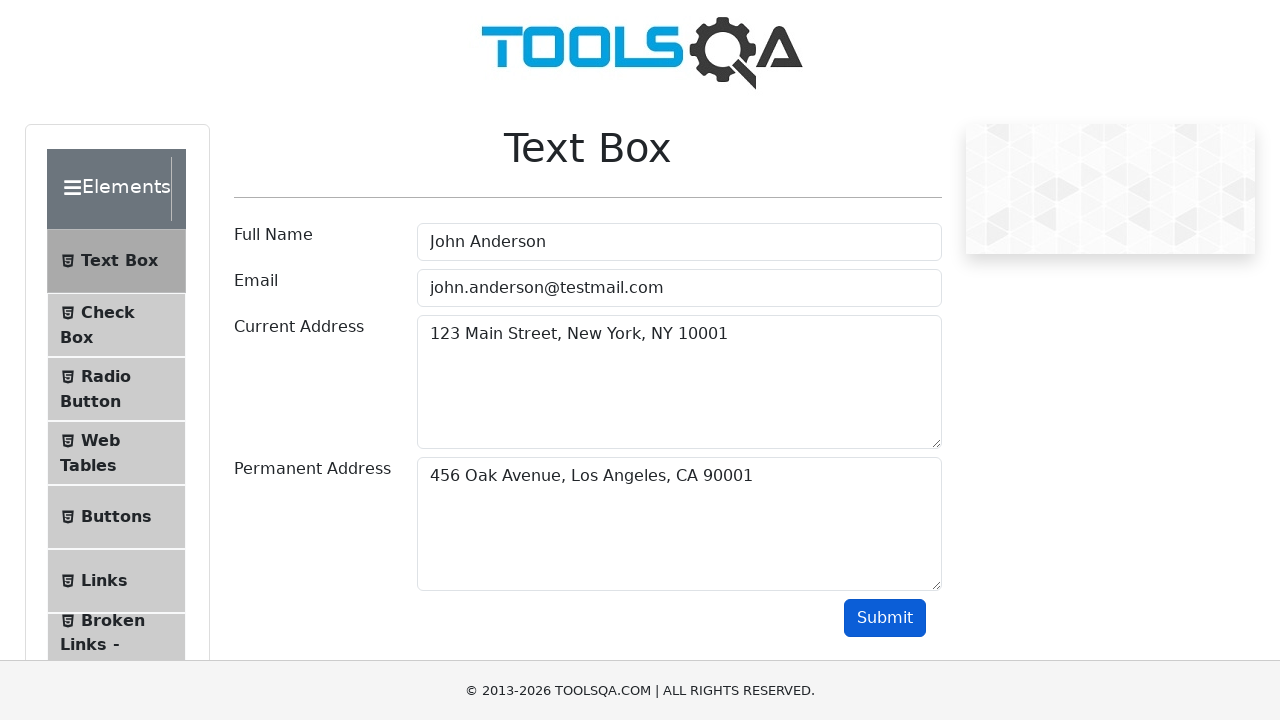

Retrieved output current address from submission result
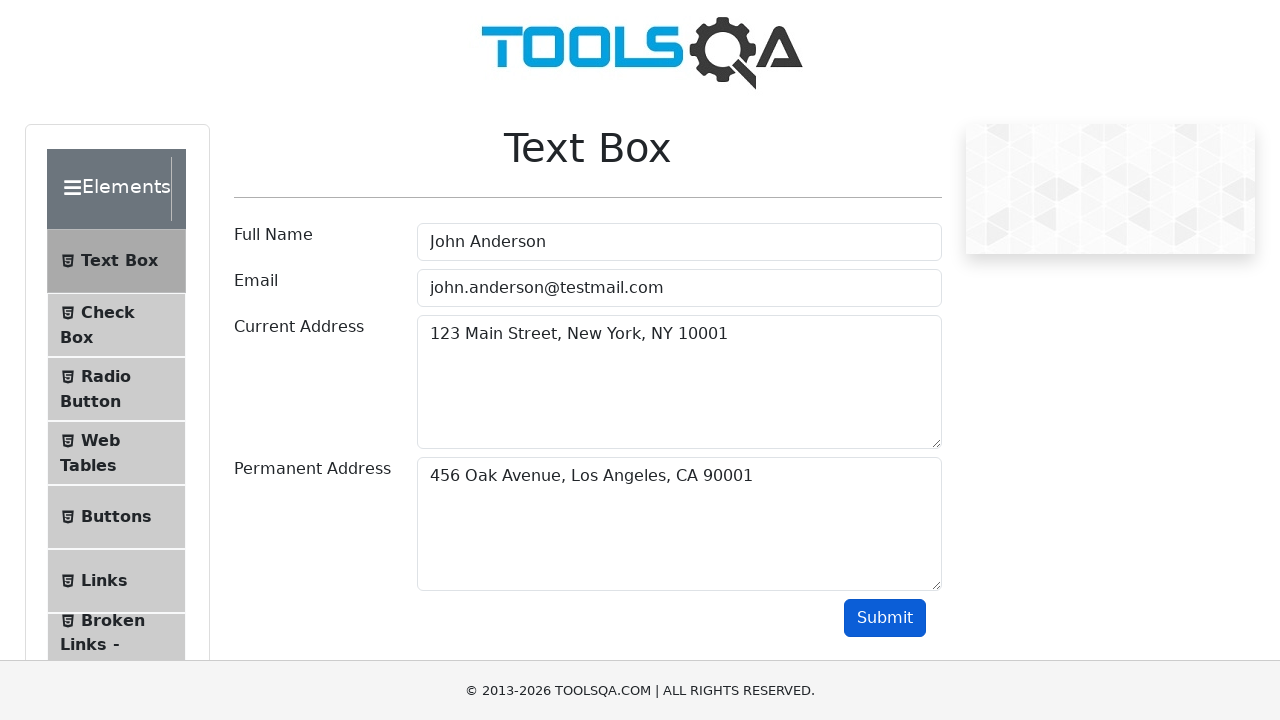

Retrieved output permanent address from submission result
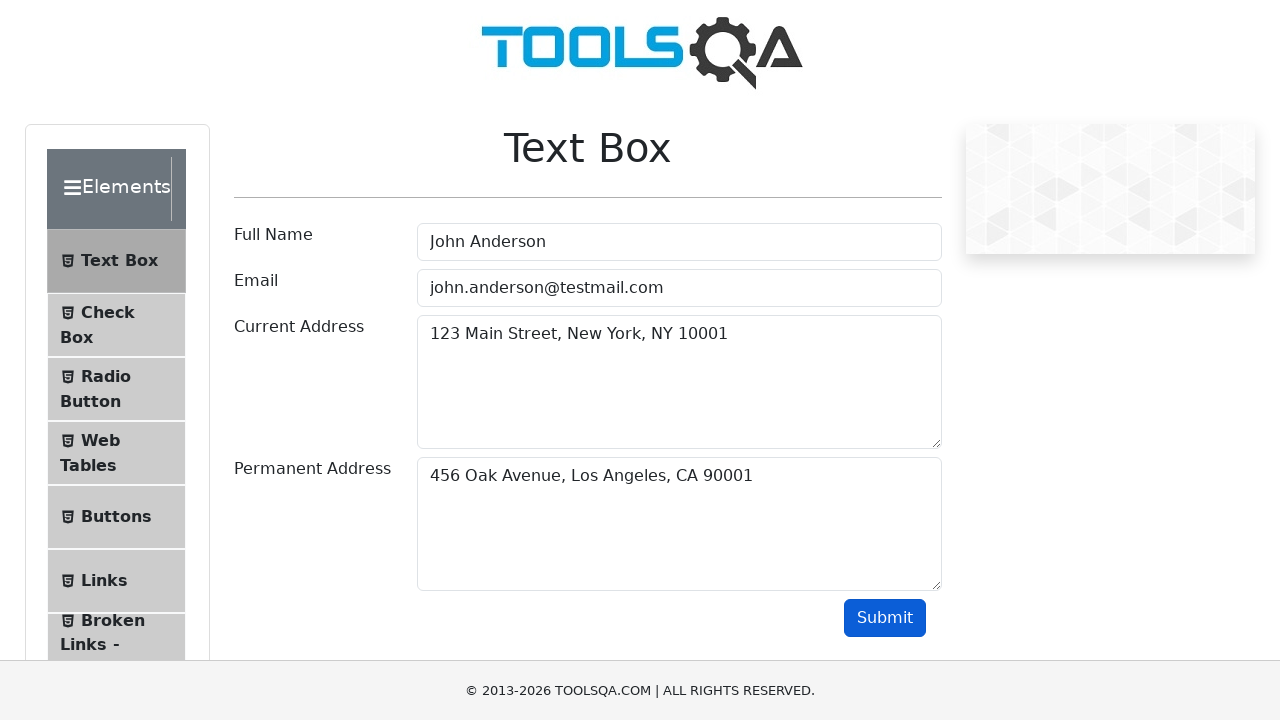

Verified full name matches in output
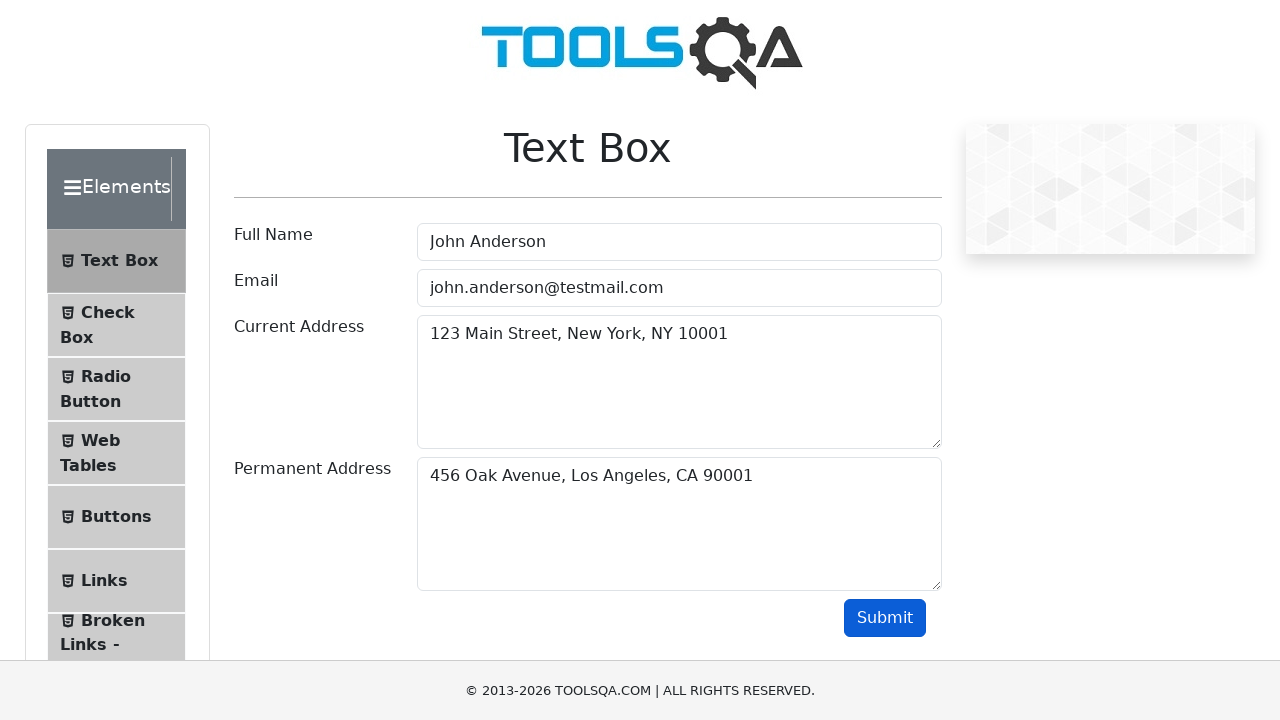

Verified email matches in output
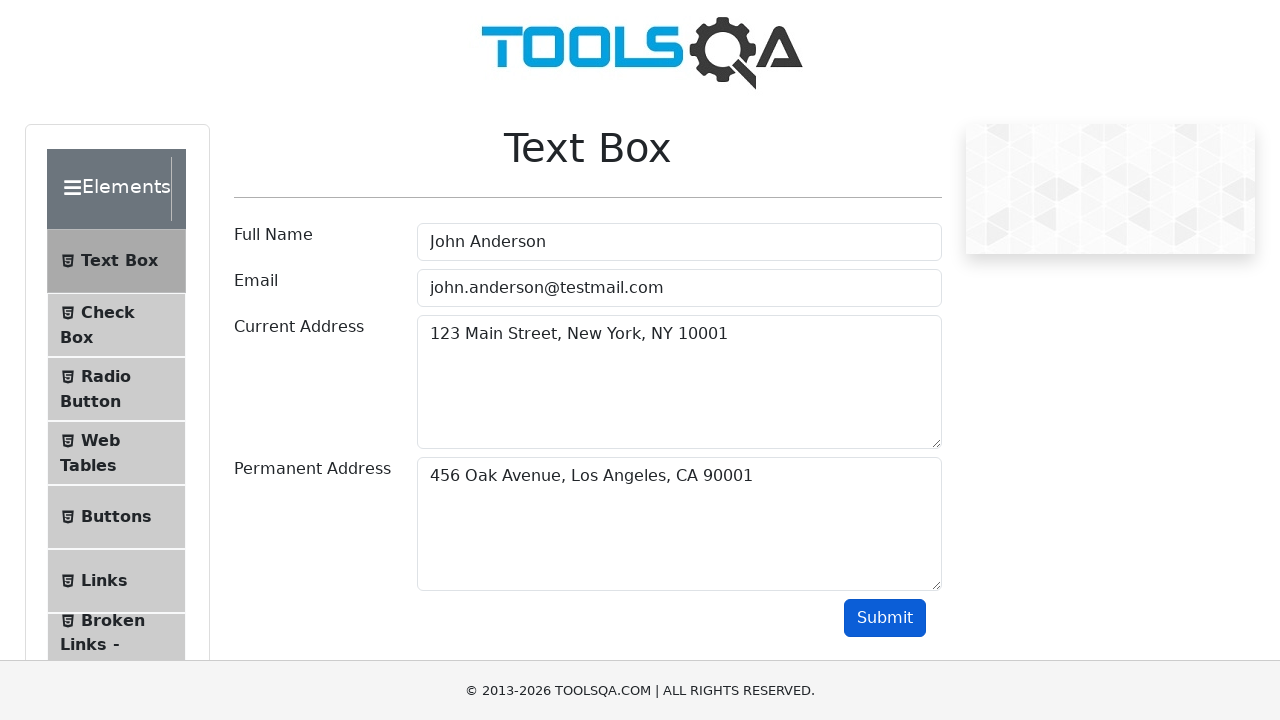

Verified current address matches in output
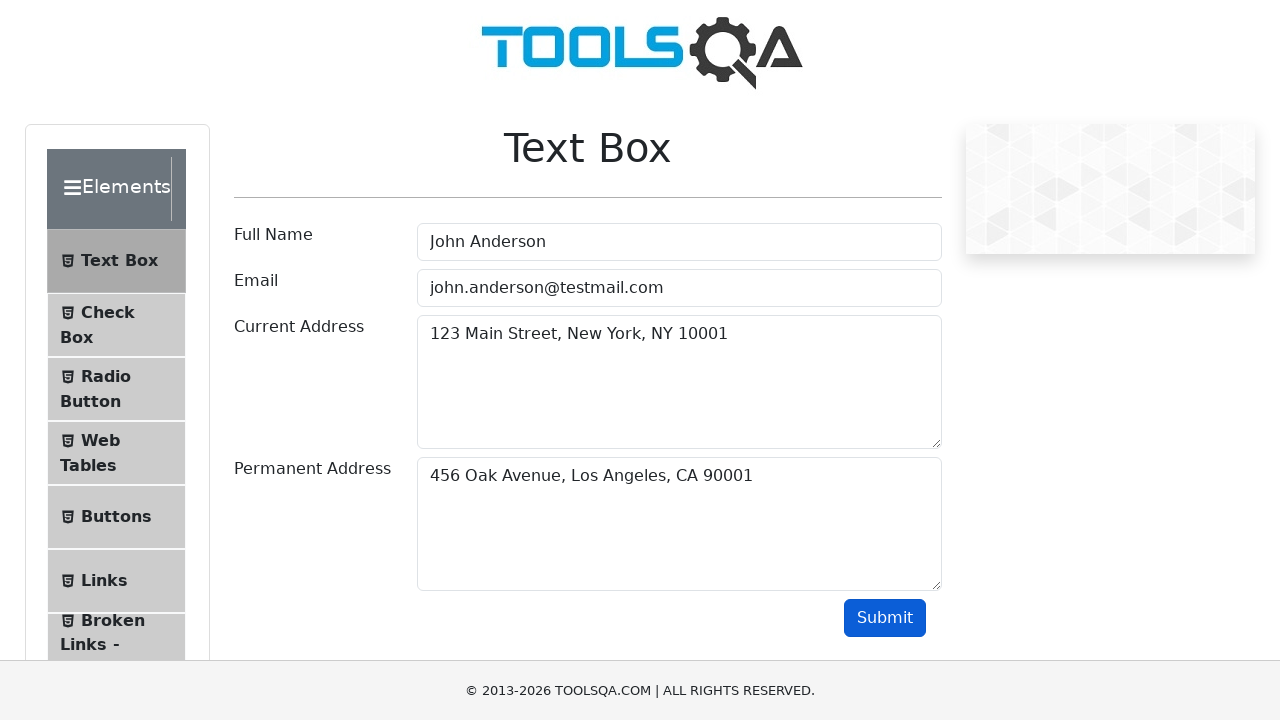

Verified permanent address matches in output
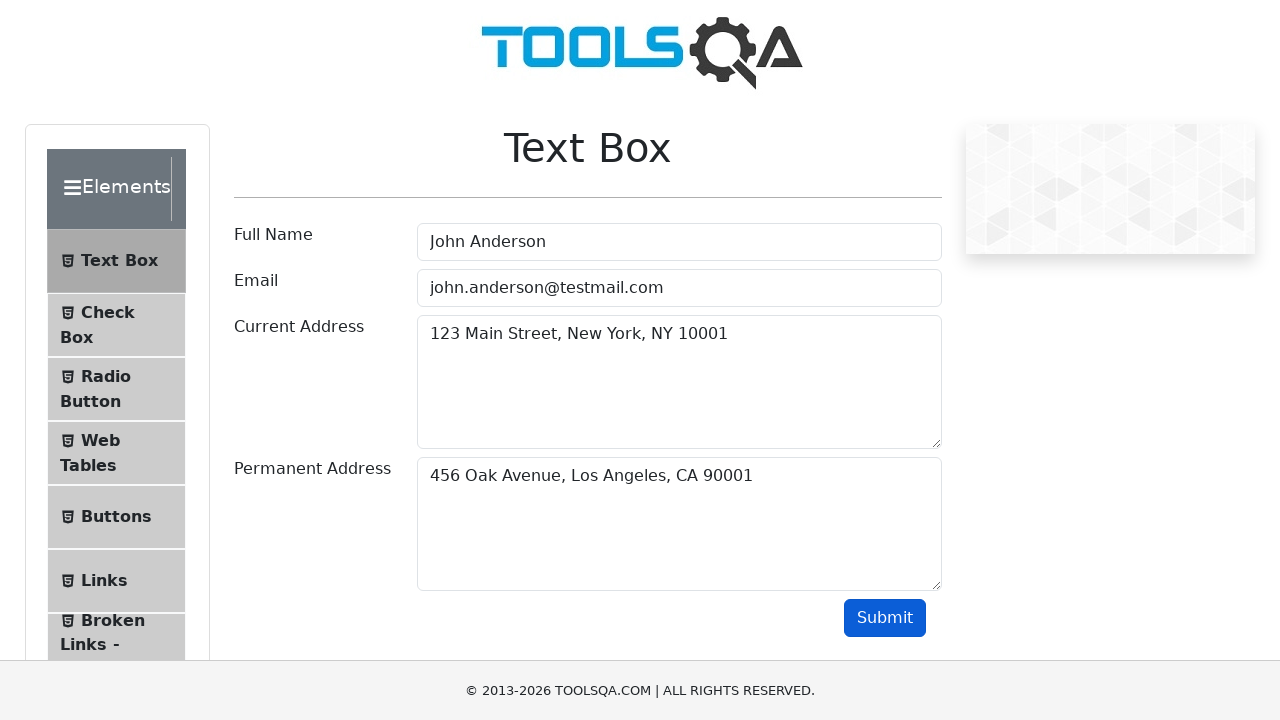

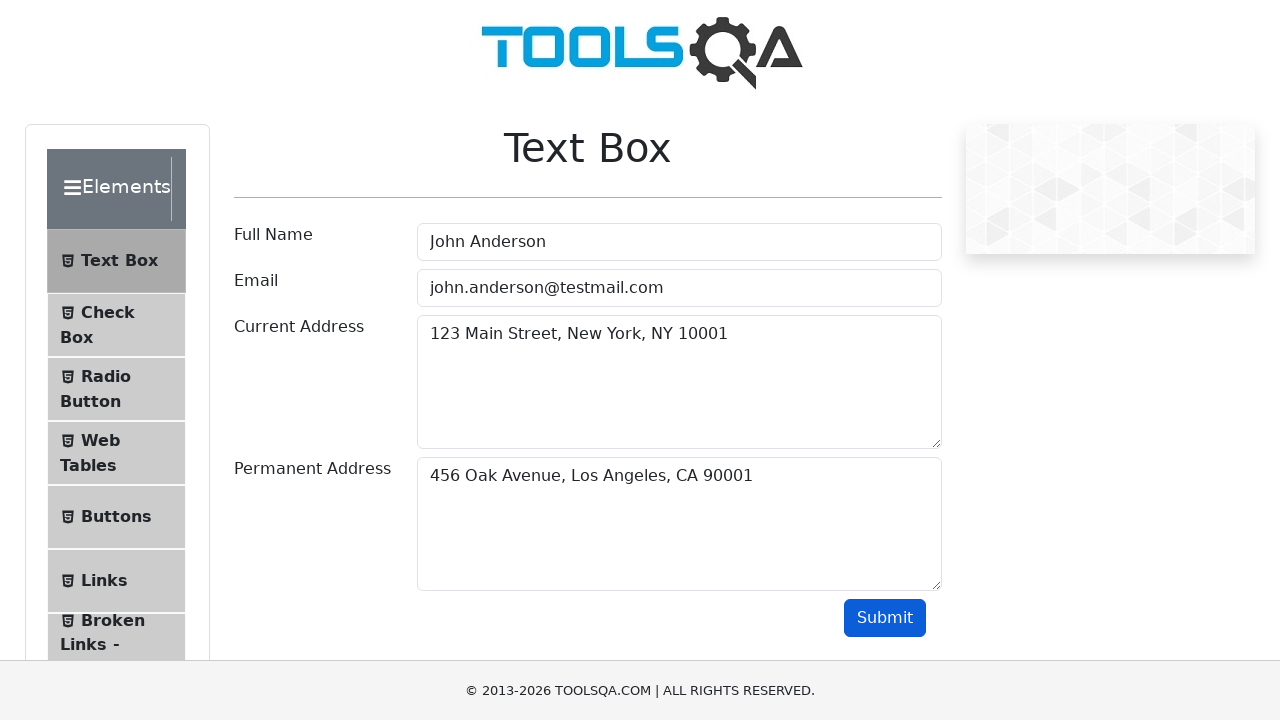